Tests keyboard actions by copying text from one textarea to another using keyboard shortcuts

Starting URL: https://text-compare.com/

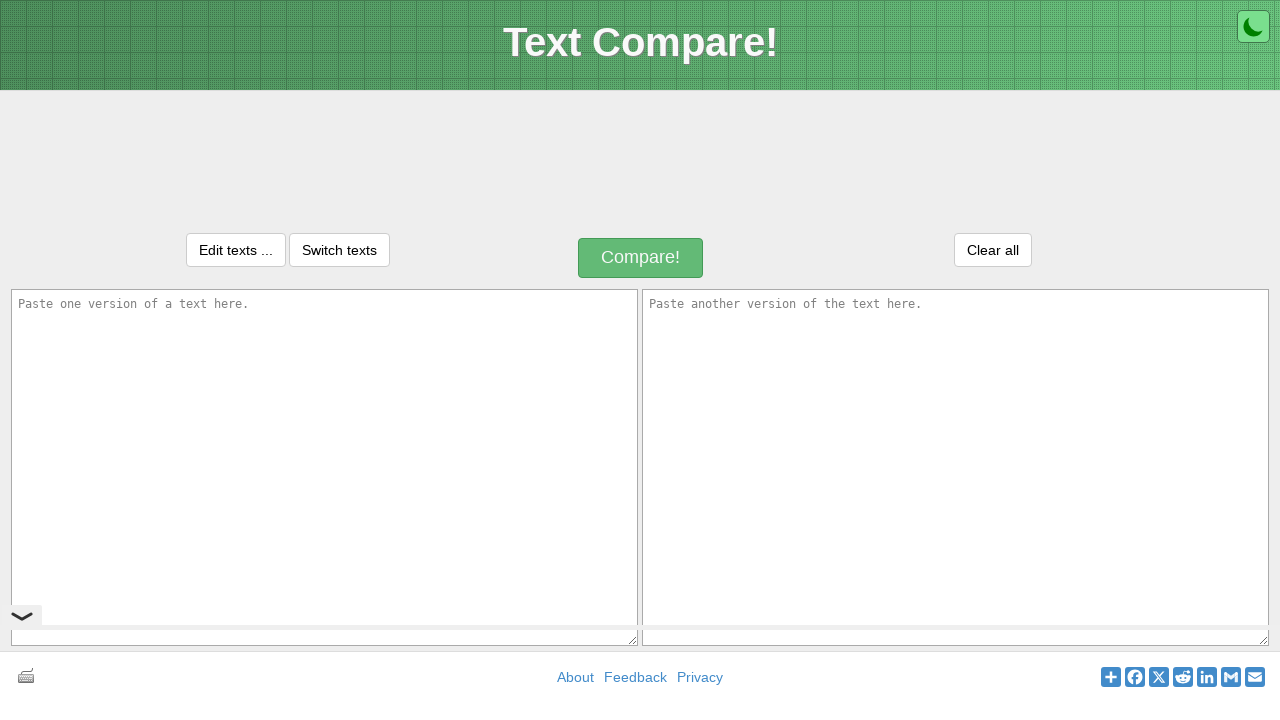

Filled first textarea with 'WELCOME TO AUTOMATION' on #inputText1
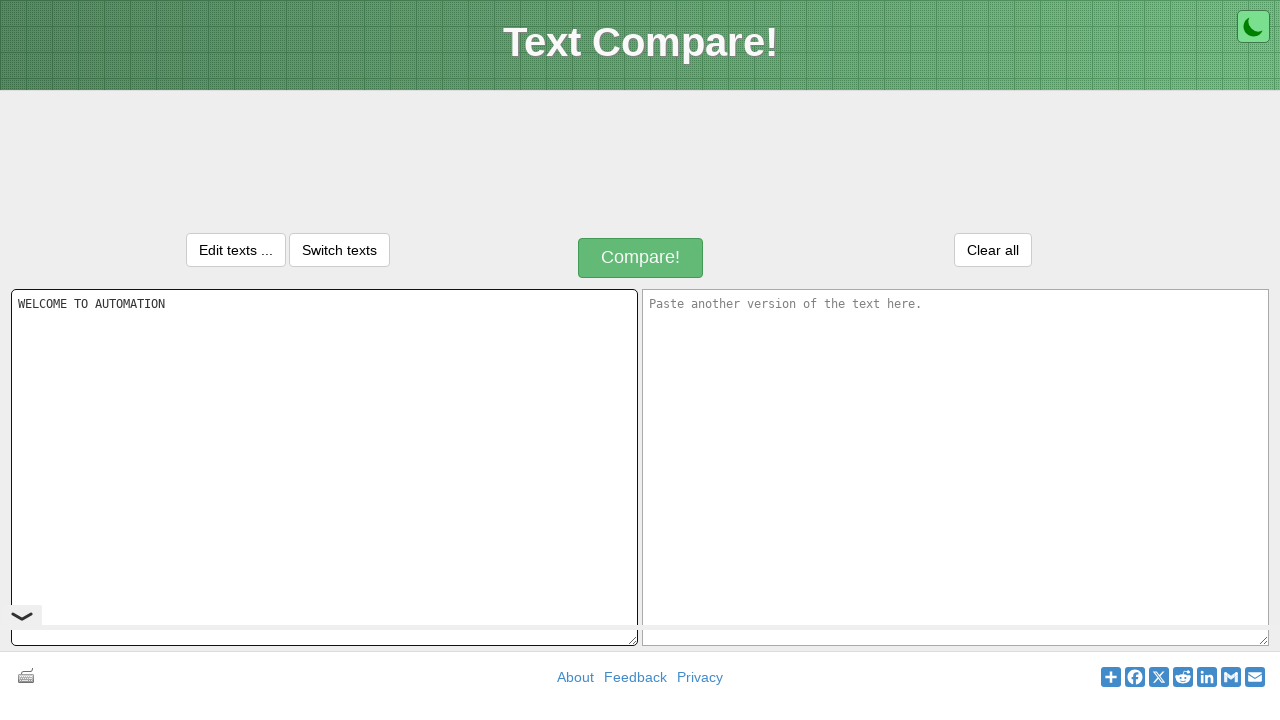

Selected all text in first textarea using Ctrl+A
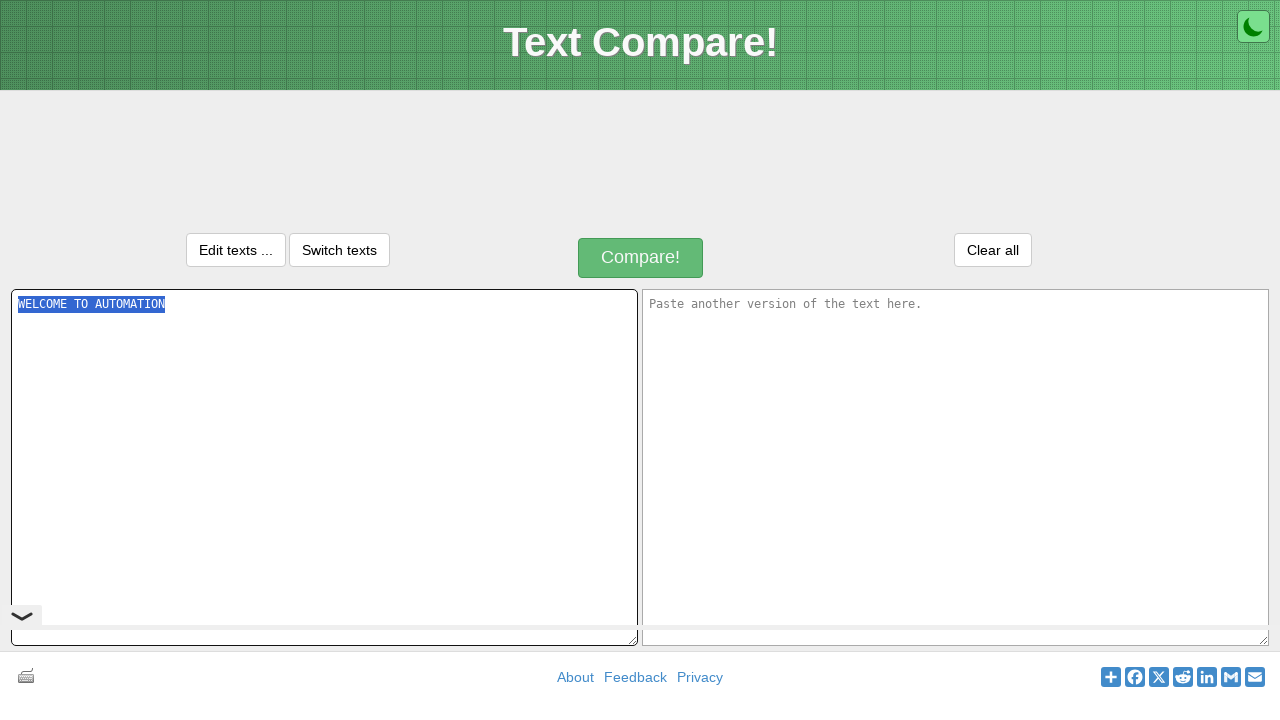

Copied selected text using Ctrl+C
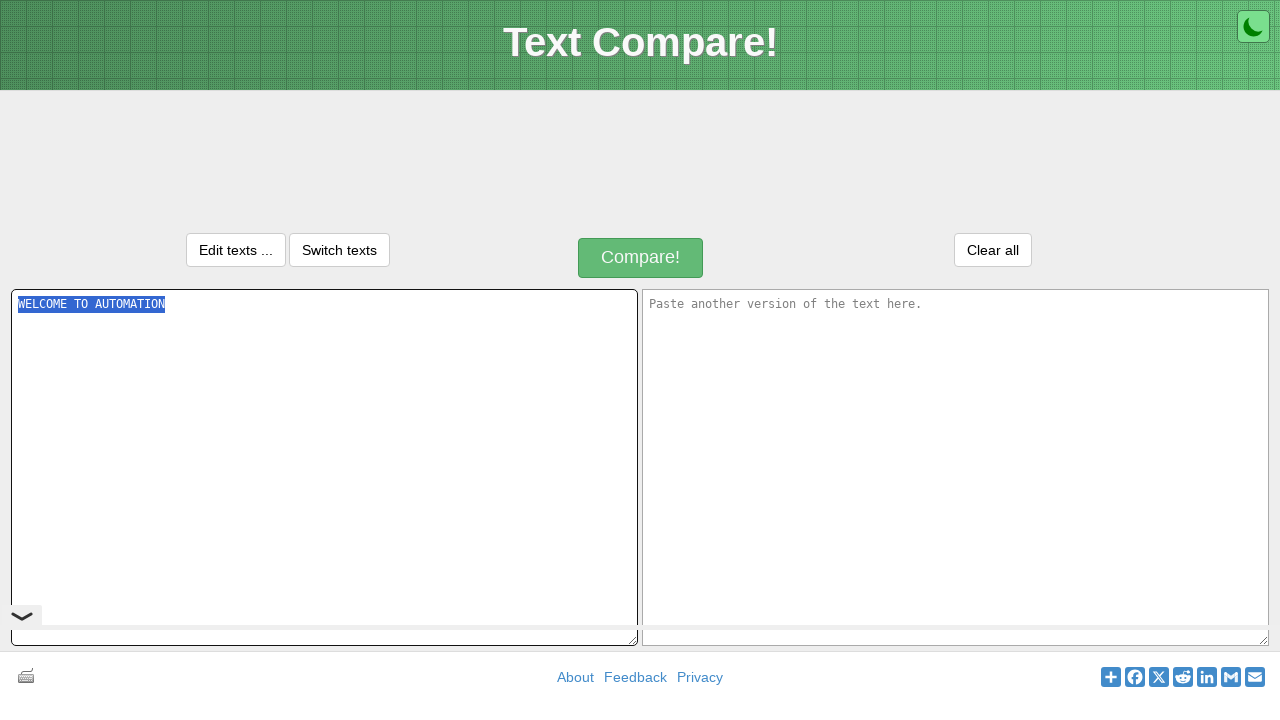

Moved focus to next textarea using Tab
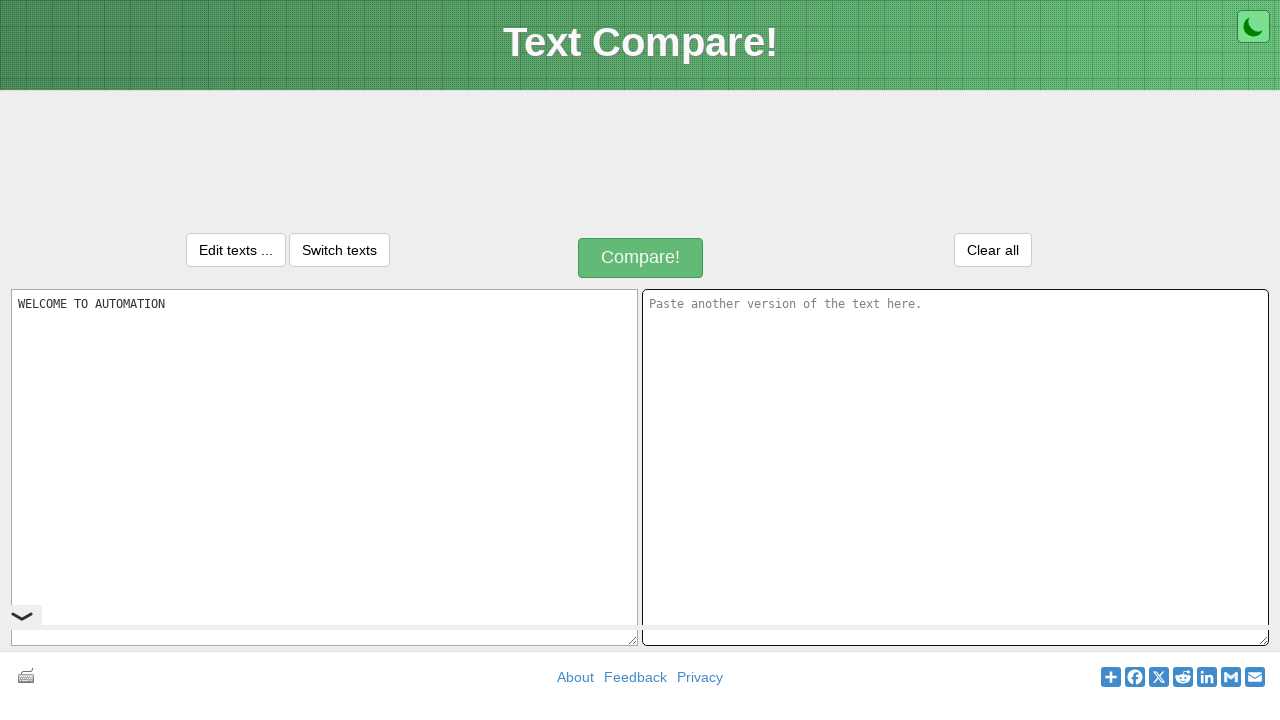

Pasted copied text into second textarea using Ctrl+V
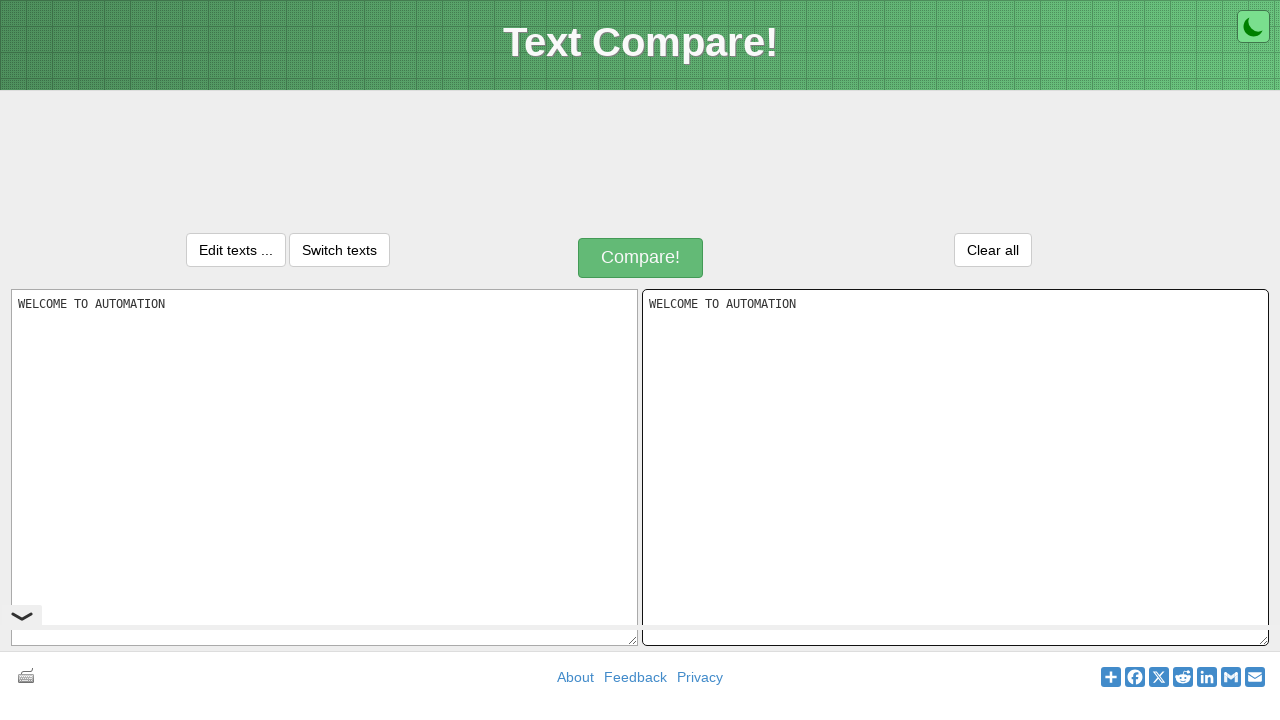

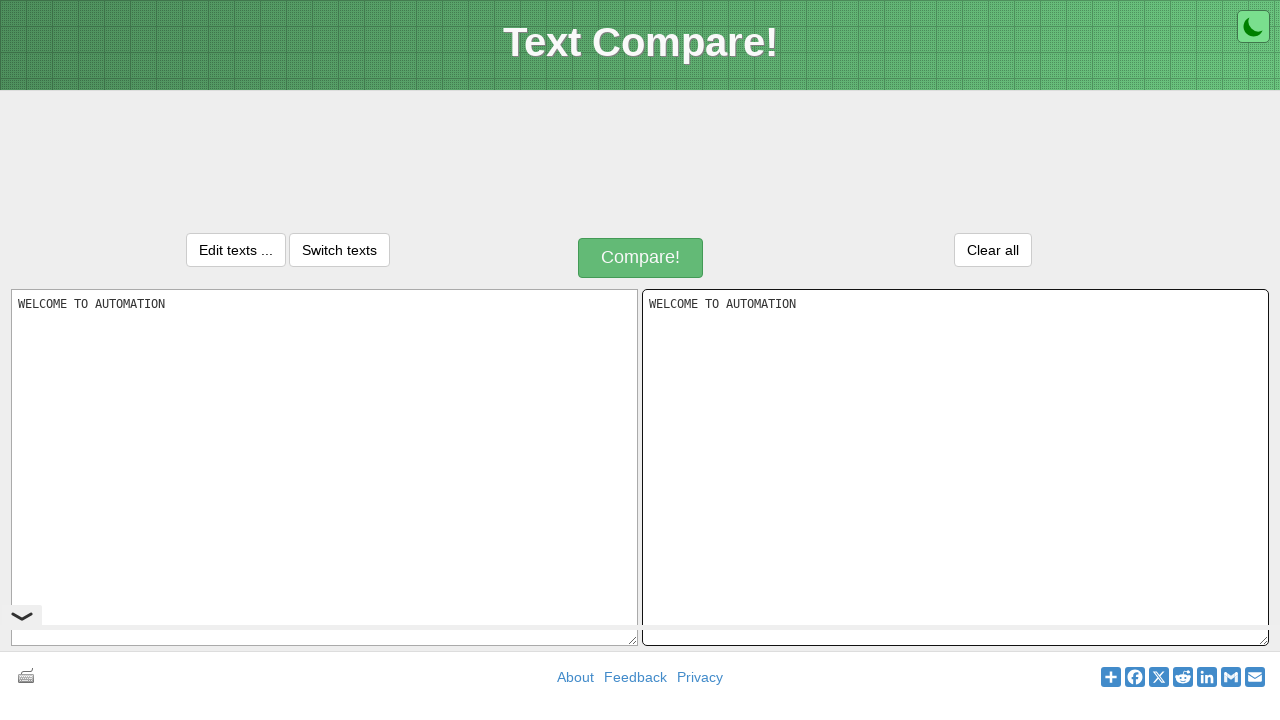